Navigates to the Kabum monitors product listing page and verifies that product cards with names, prices, and links are displayed on the page.

Starting URL: https://www.kabum.com.br/computadores/monitores

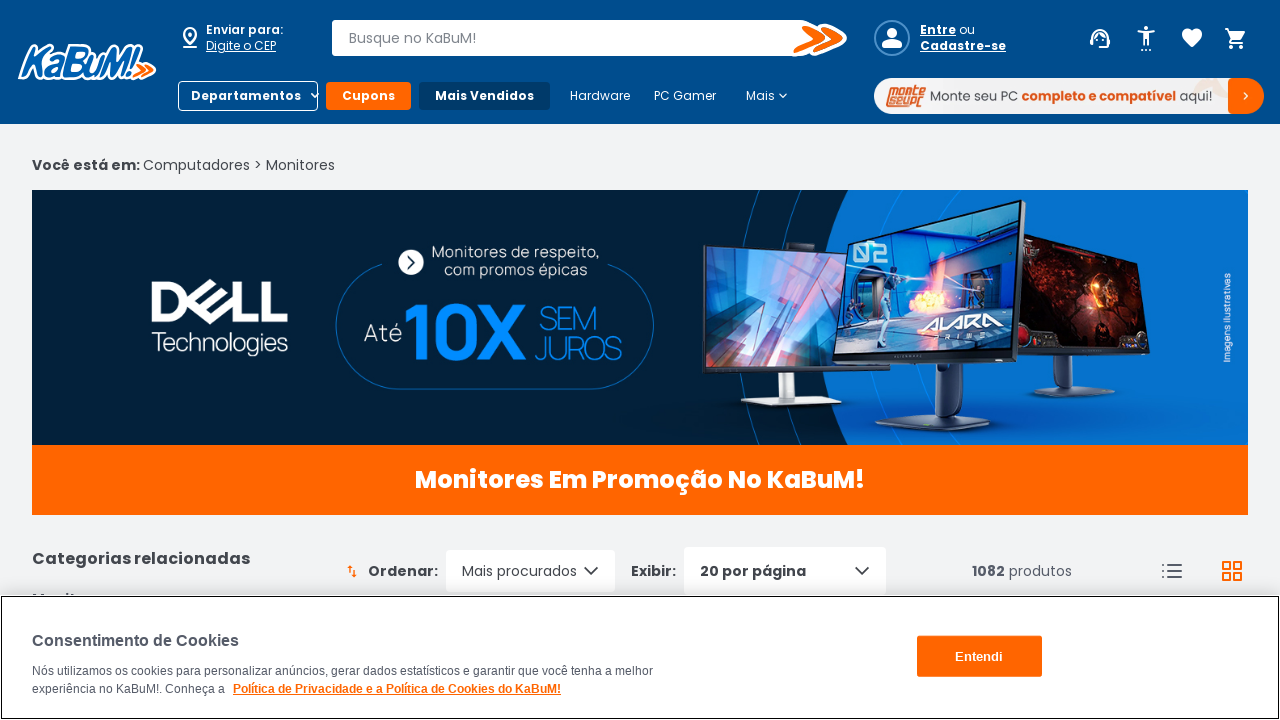

Navigated to Kabum monitors product listing page
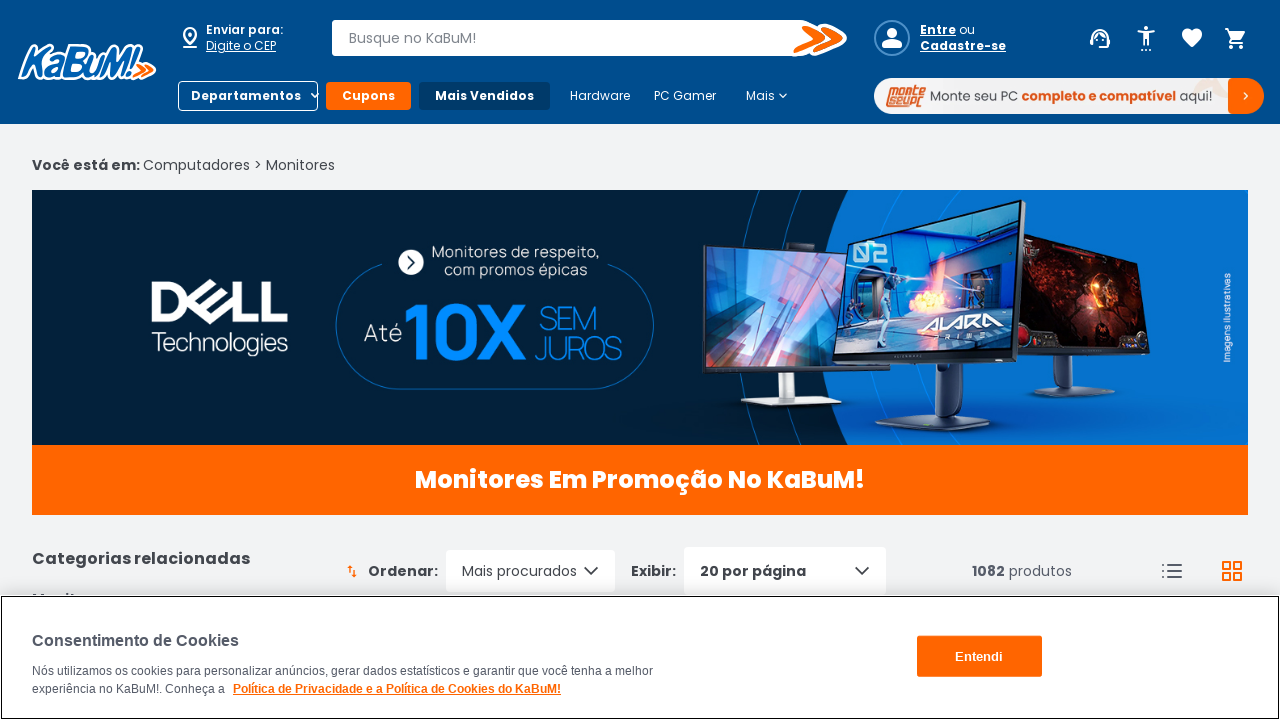

Product cards loaded on the page
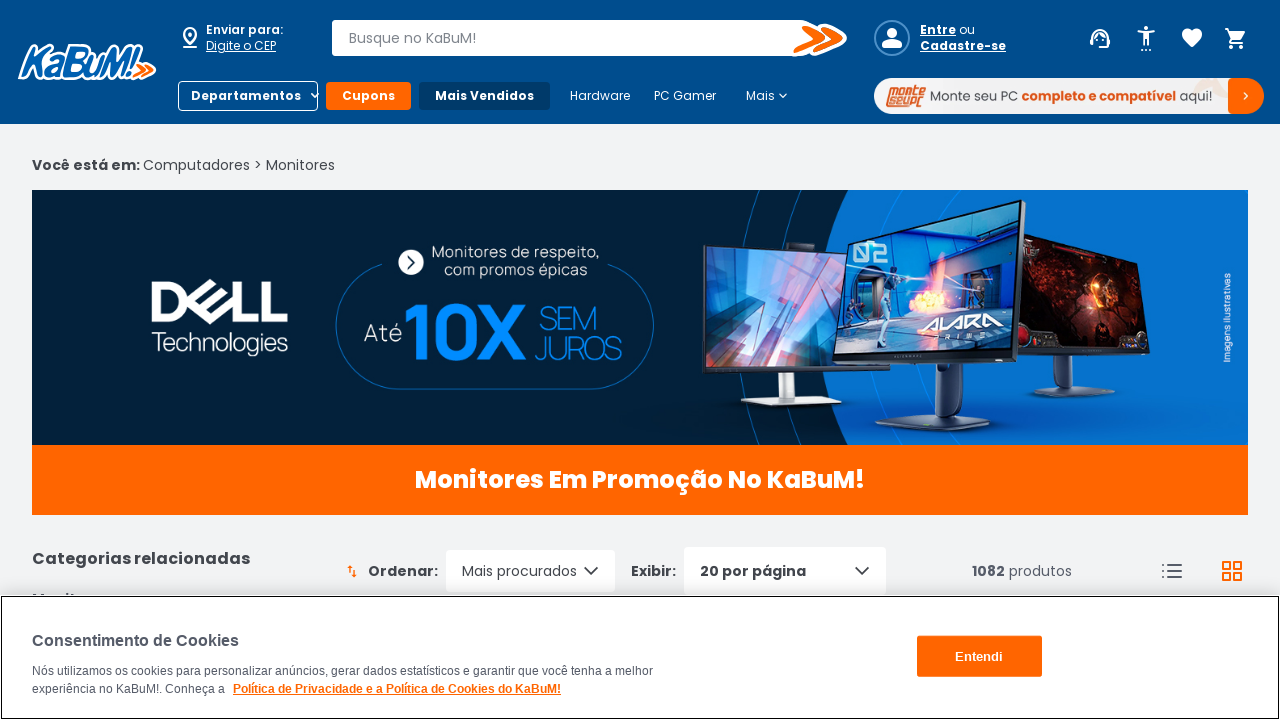

Product name elements are present
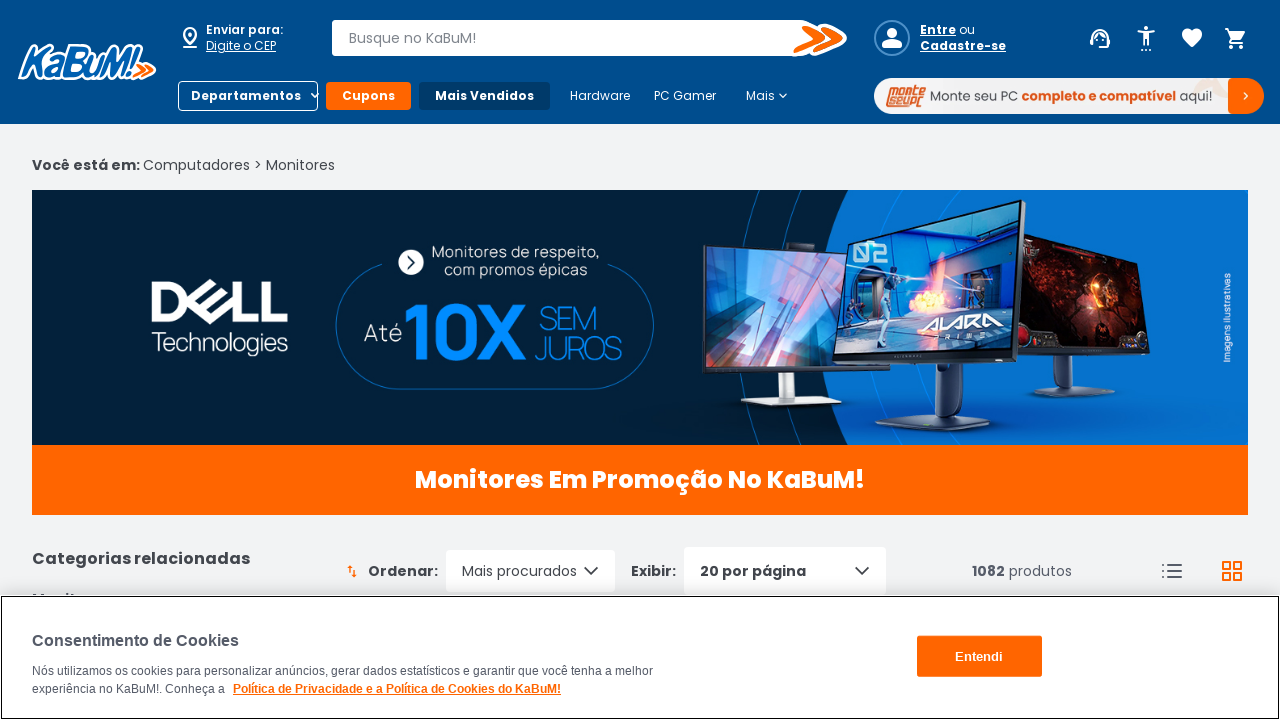

Product price elements are present
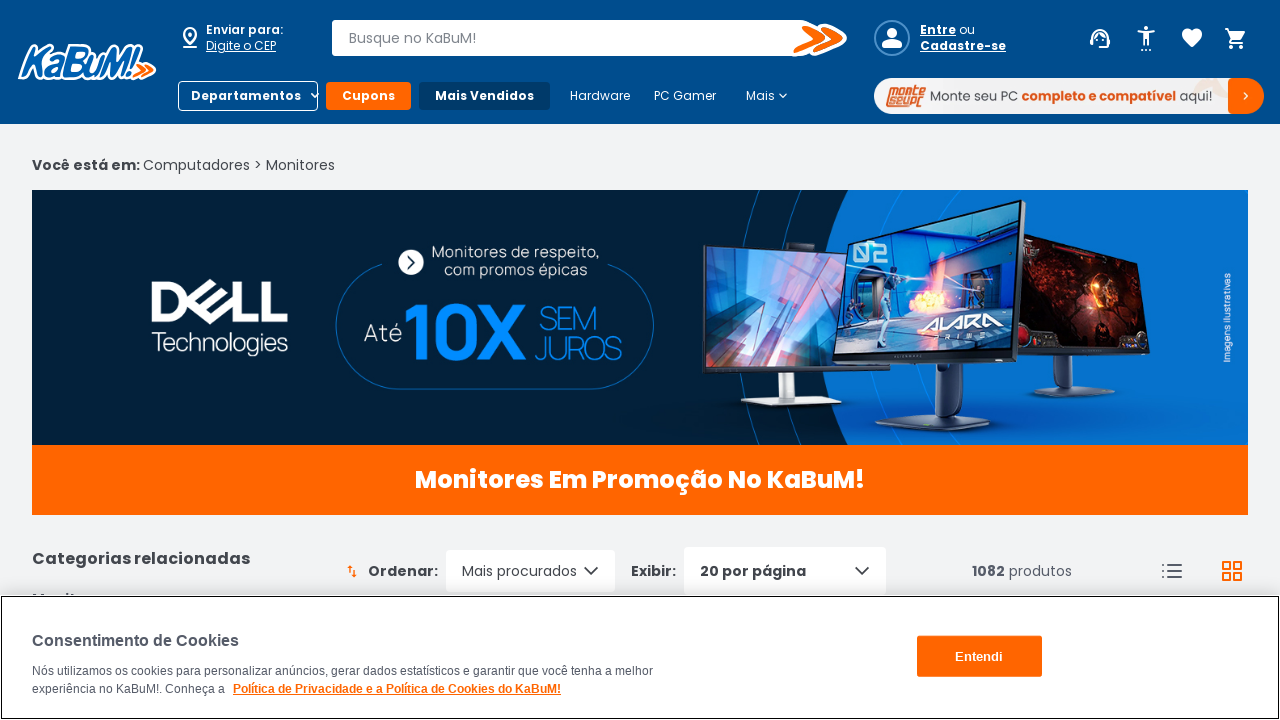

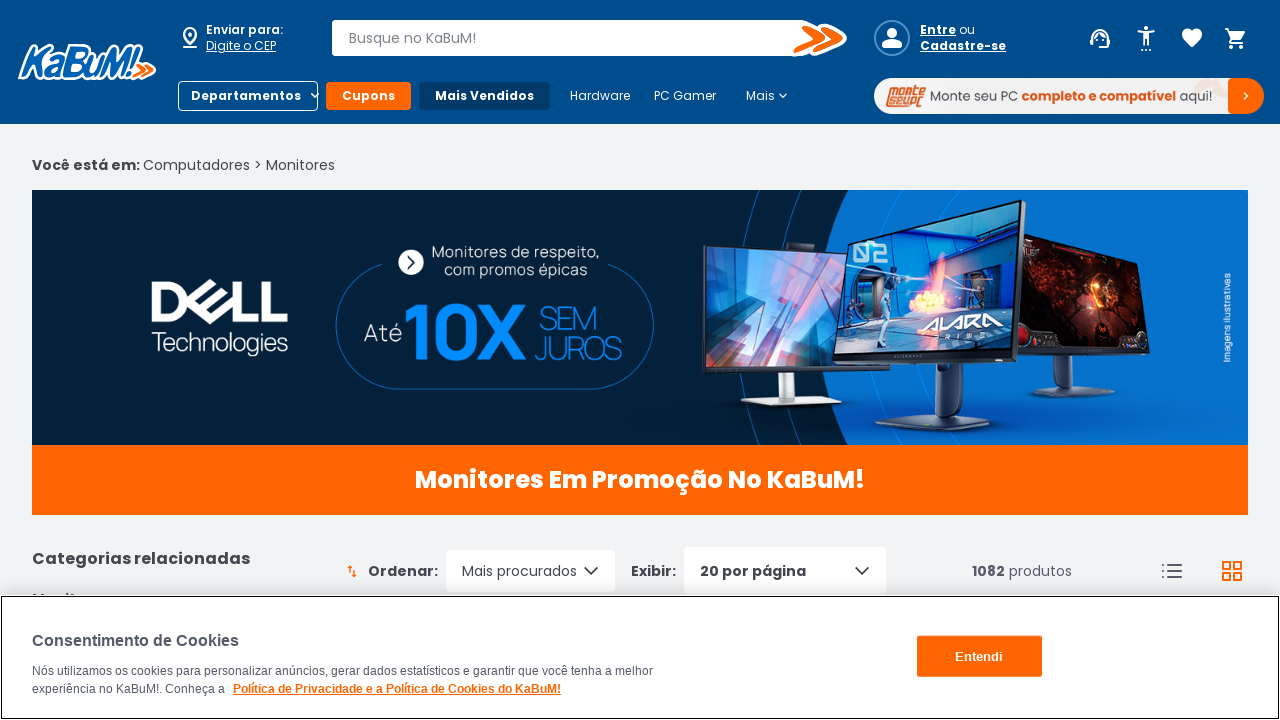